Tests JavaScript prompt box functionality by clicking a button that triggers a prompt dialog and interacting with the alert.

Starting URL: http://www.echoecho.com/javascript4.htm

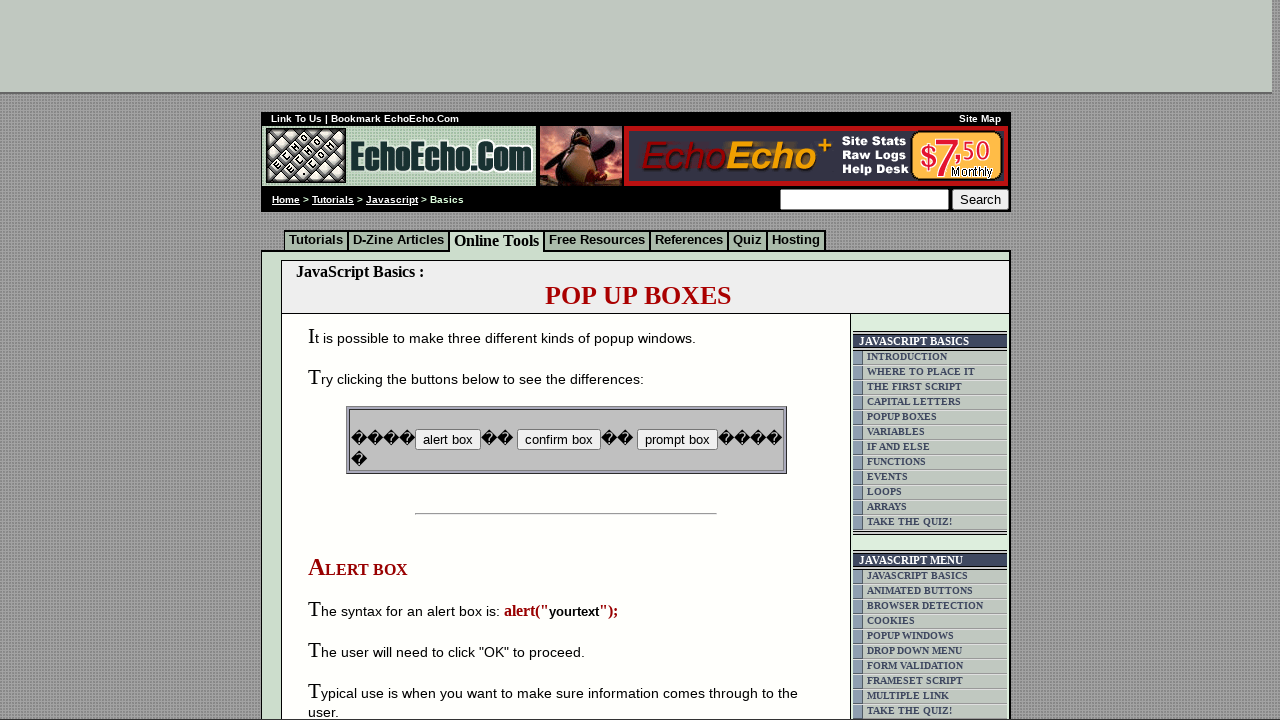

Clicked the prompt box button at (677, 440) on input[value='prompt box']
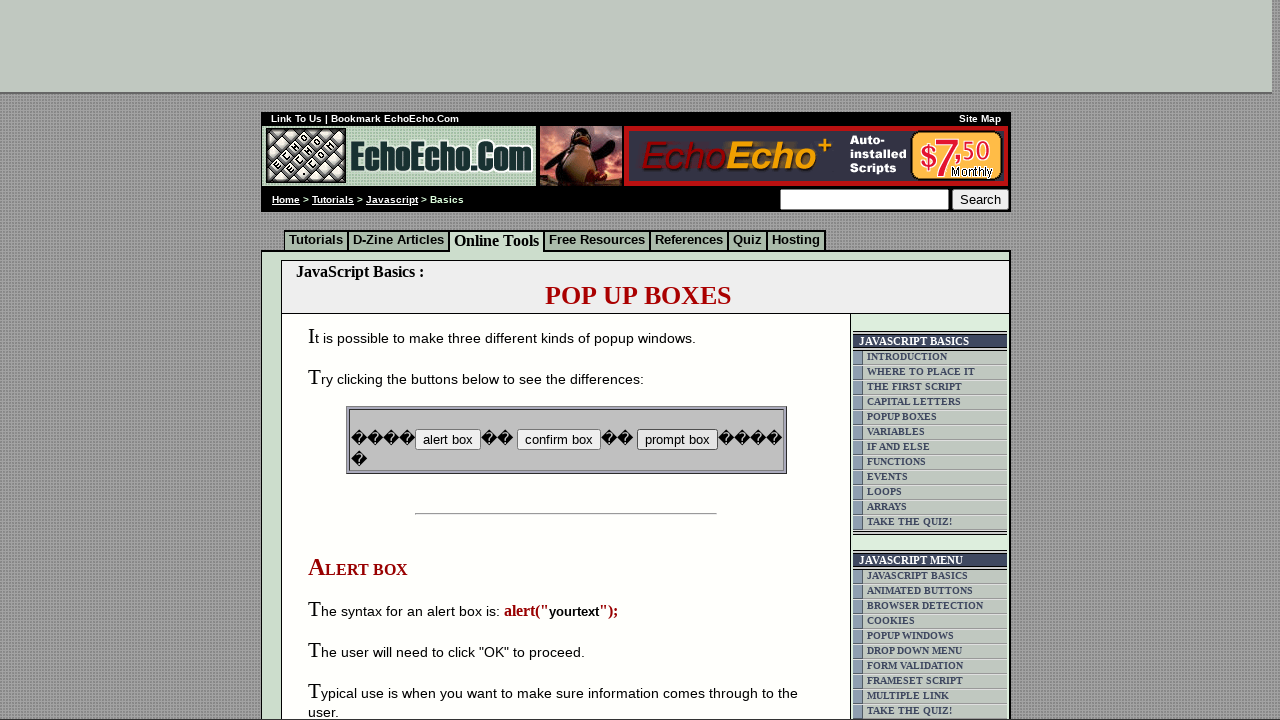

Set up dialog handler to accept prompts
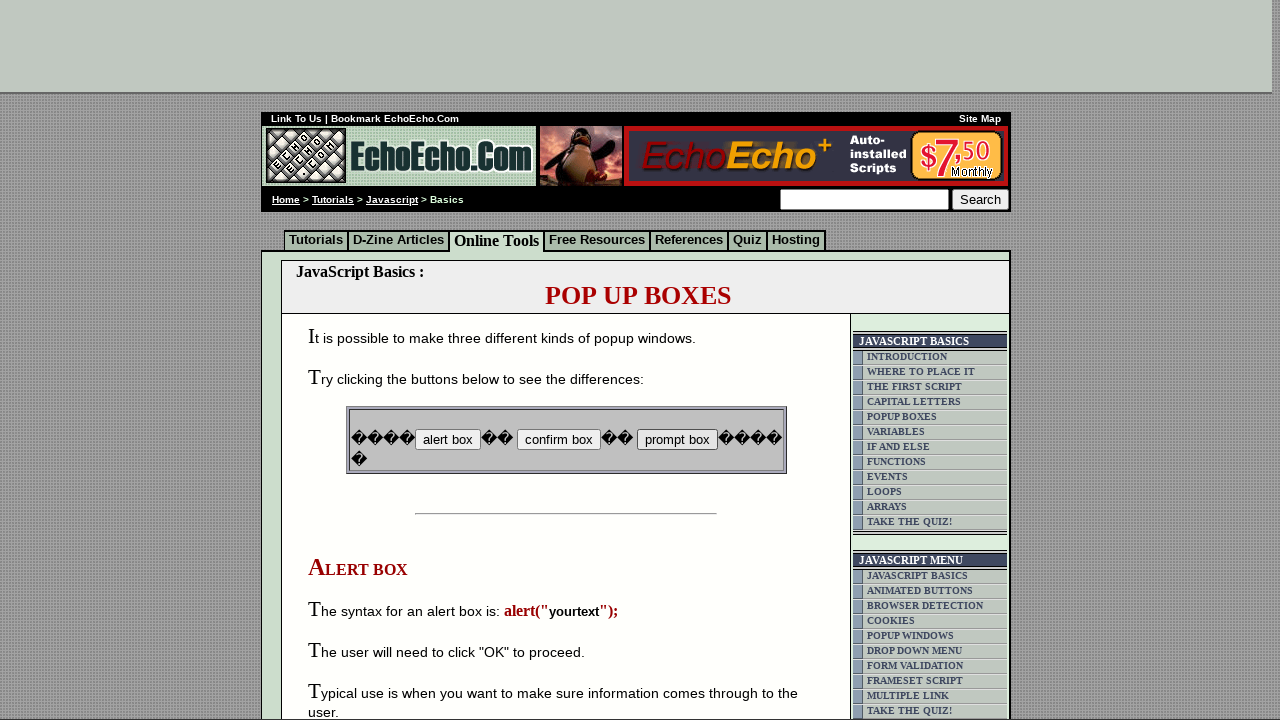

Set up one-time dialog handler to print message and accept
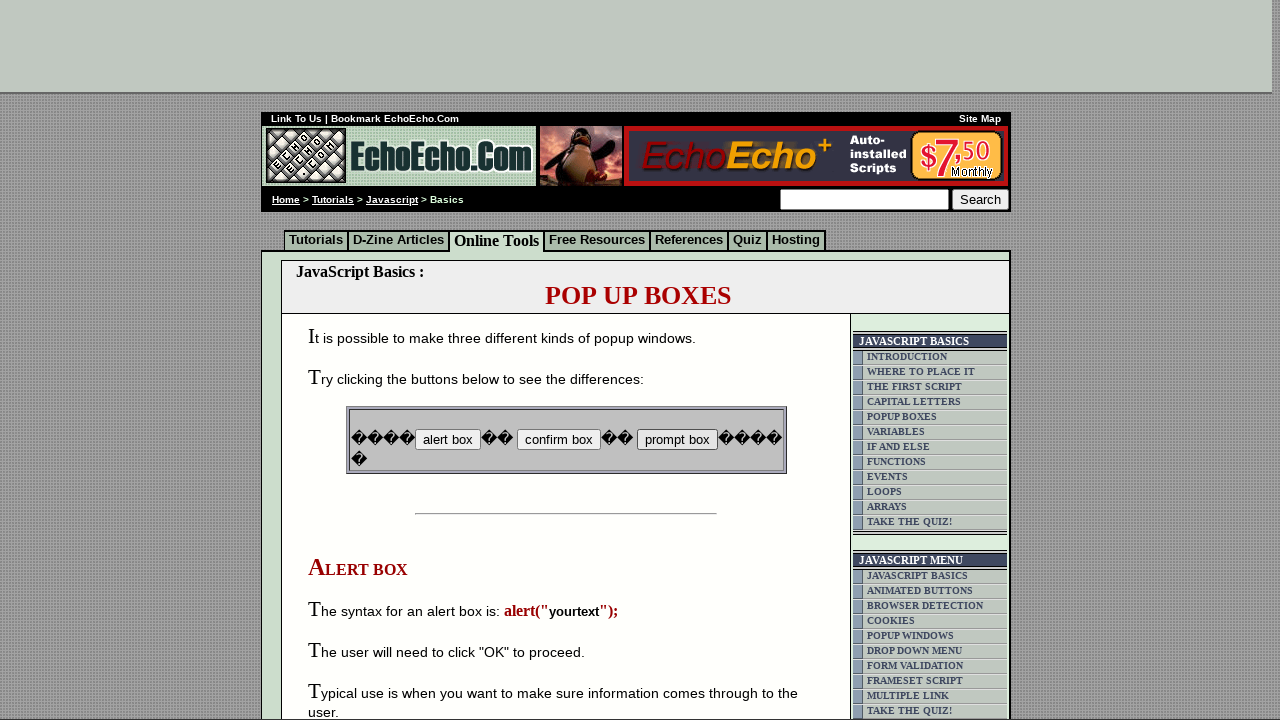

Clicked the prompt box button again to trigger dialog at (677, 440) on input[value='prompt box']
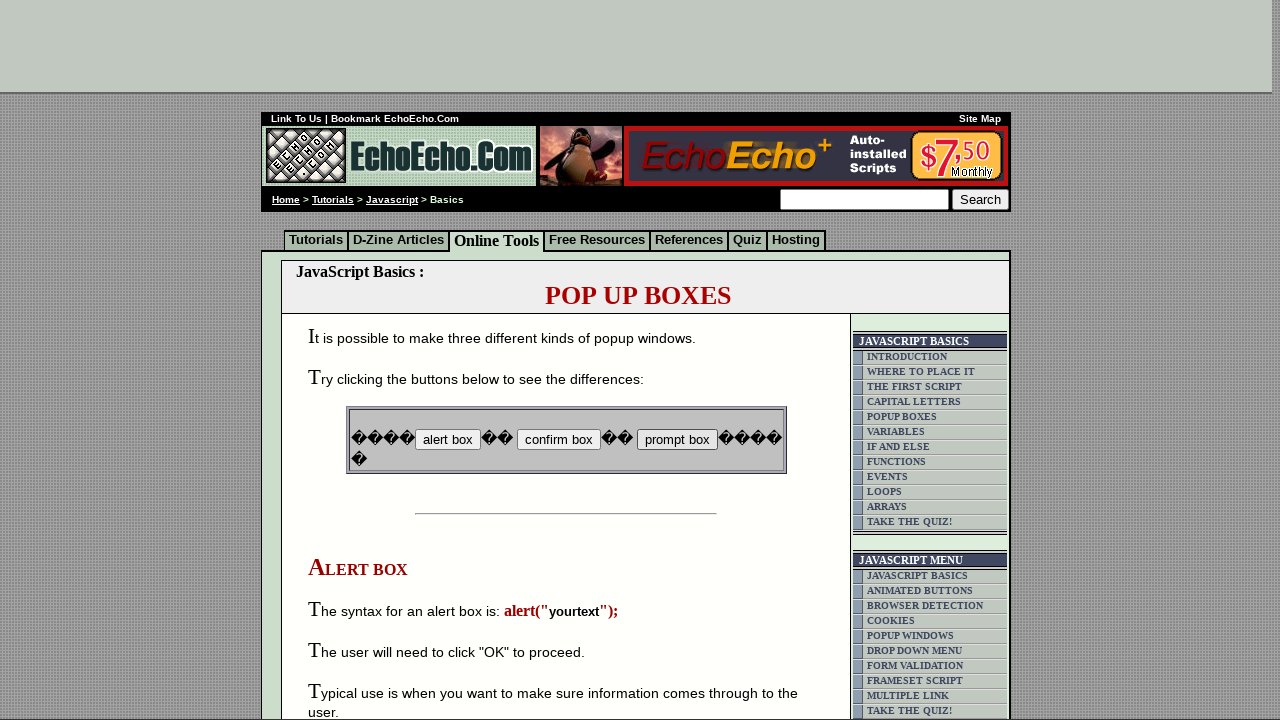

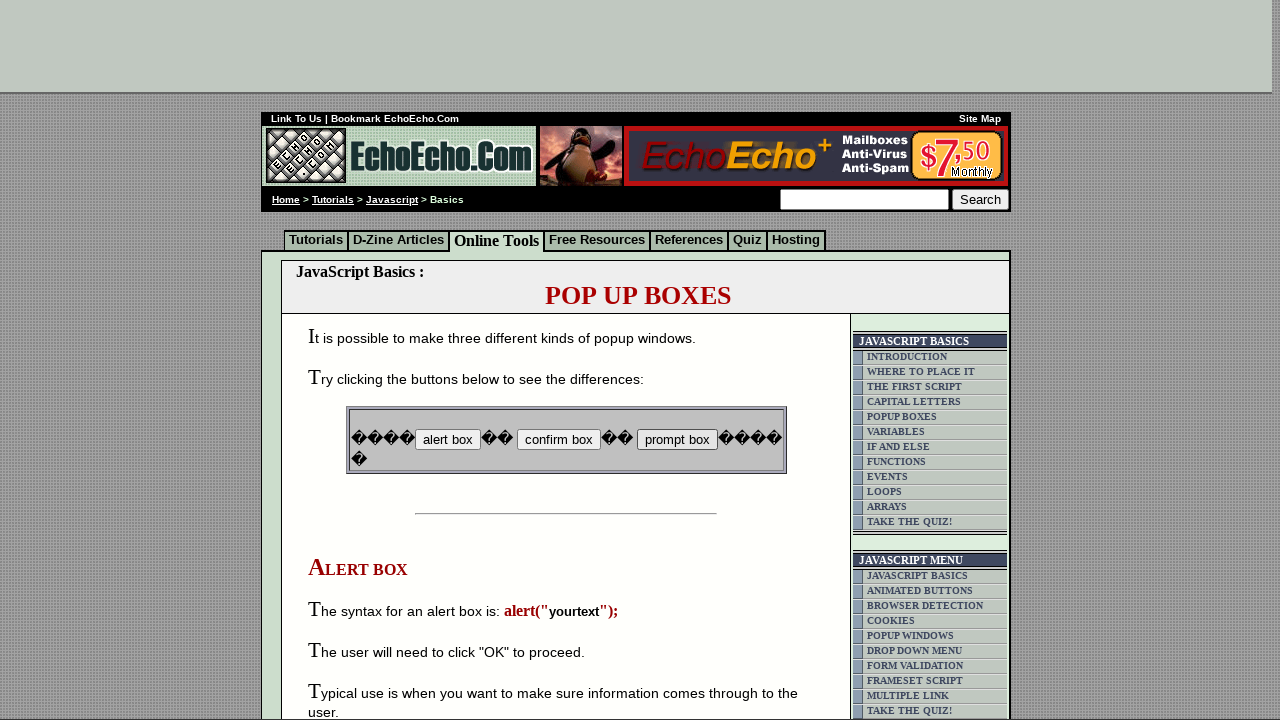